Tests show/hide functionality by filling a text field, clicking hide button to hide it, then clicking show button to display it again

Starting URL: https://rahulshettyacademy.com/AutomationPractice/

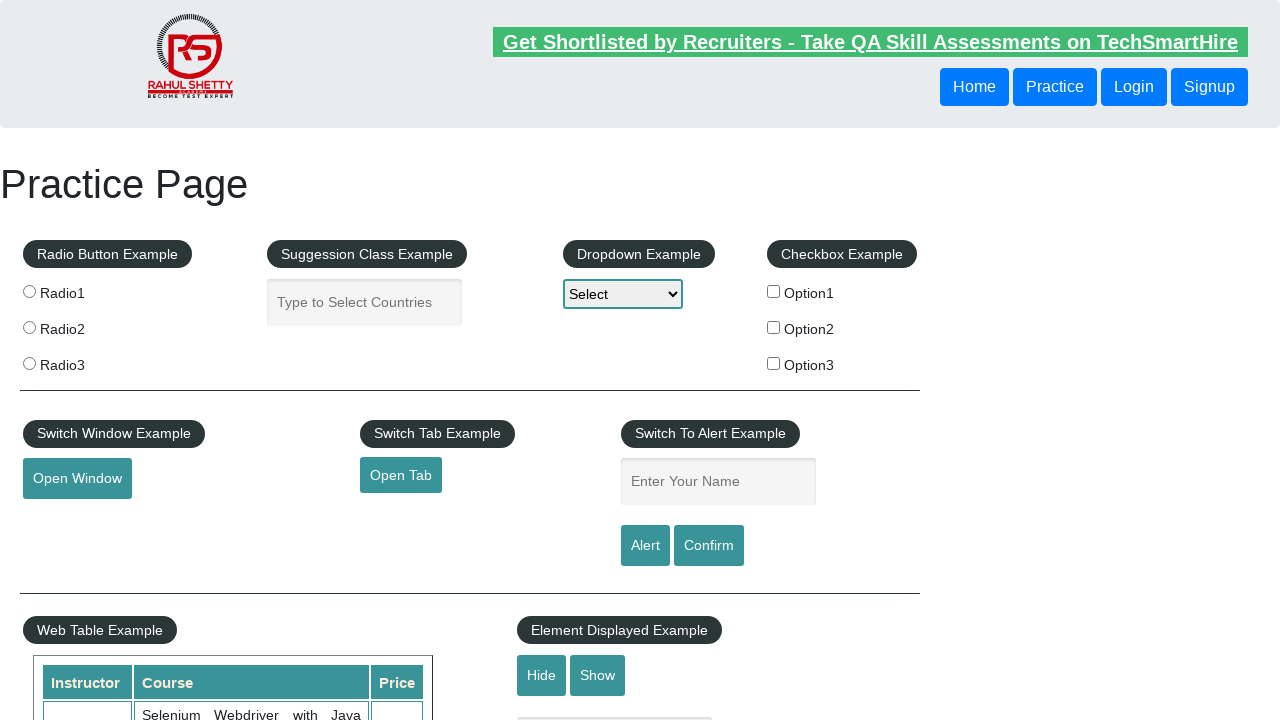

Scrolled down 500px to view show/hide elements
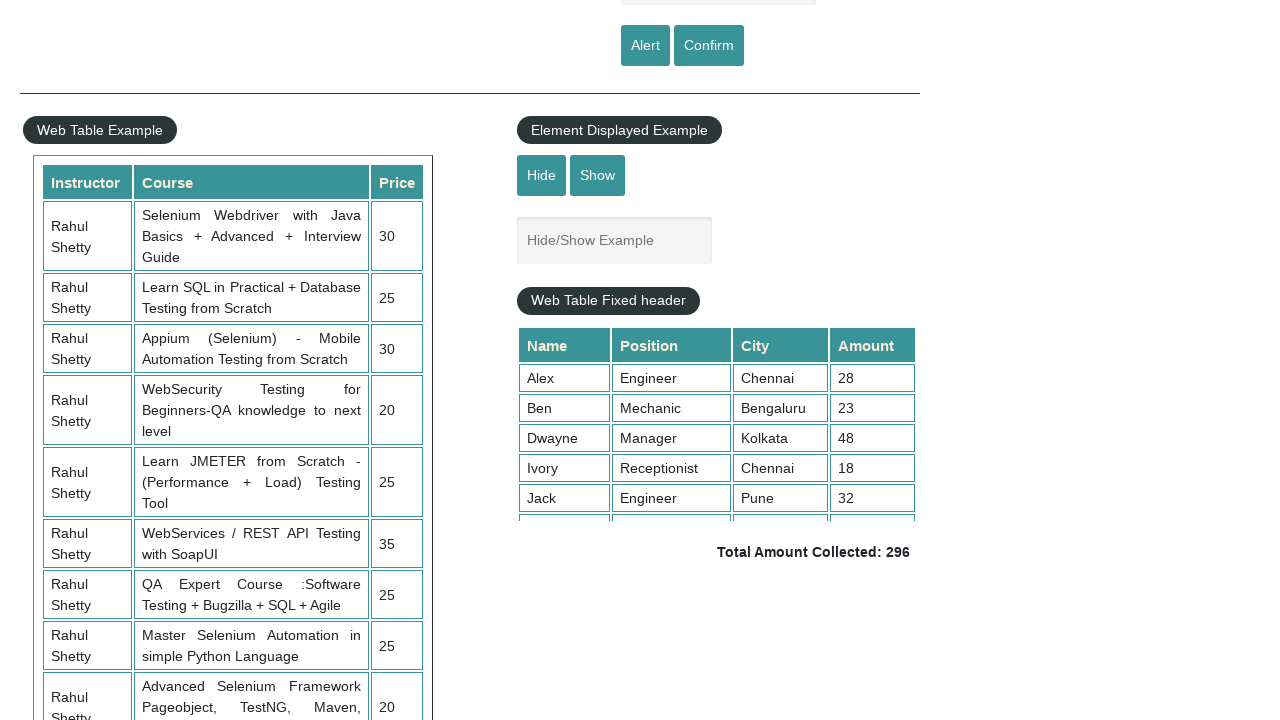

Filled text field with 'RAHUL SHETTY' on input#displayed-text
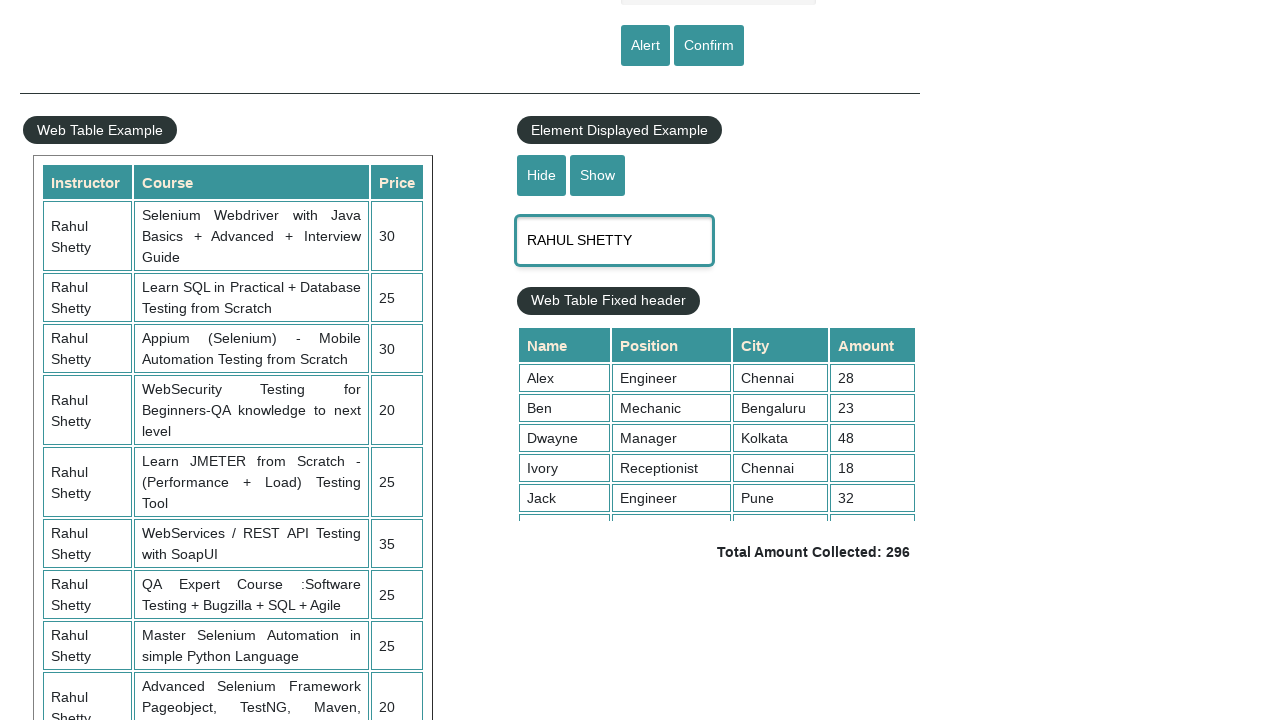

Clicked hide button to hide text field at (542, 175) on input#hide-textbox
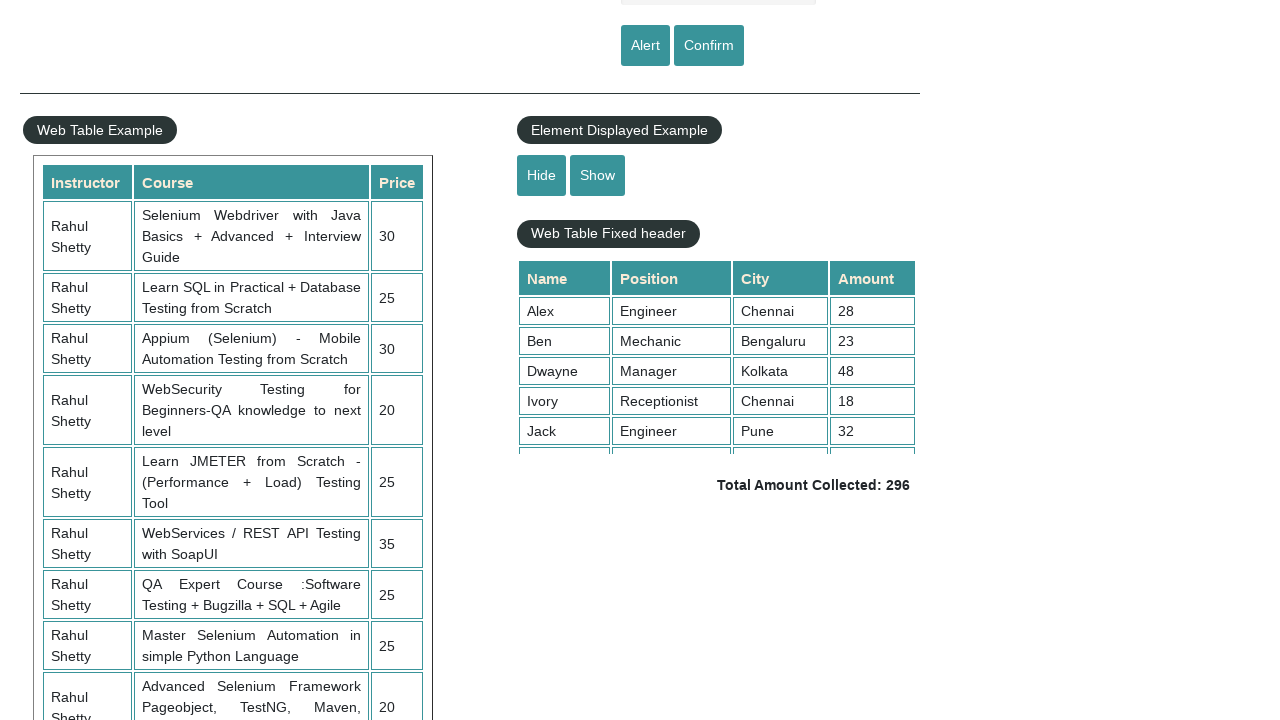

Verified text field is hidden
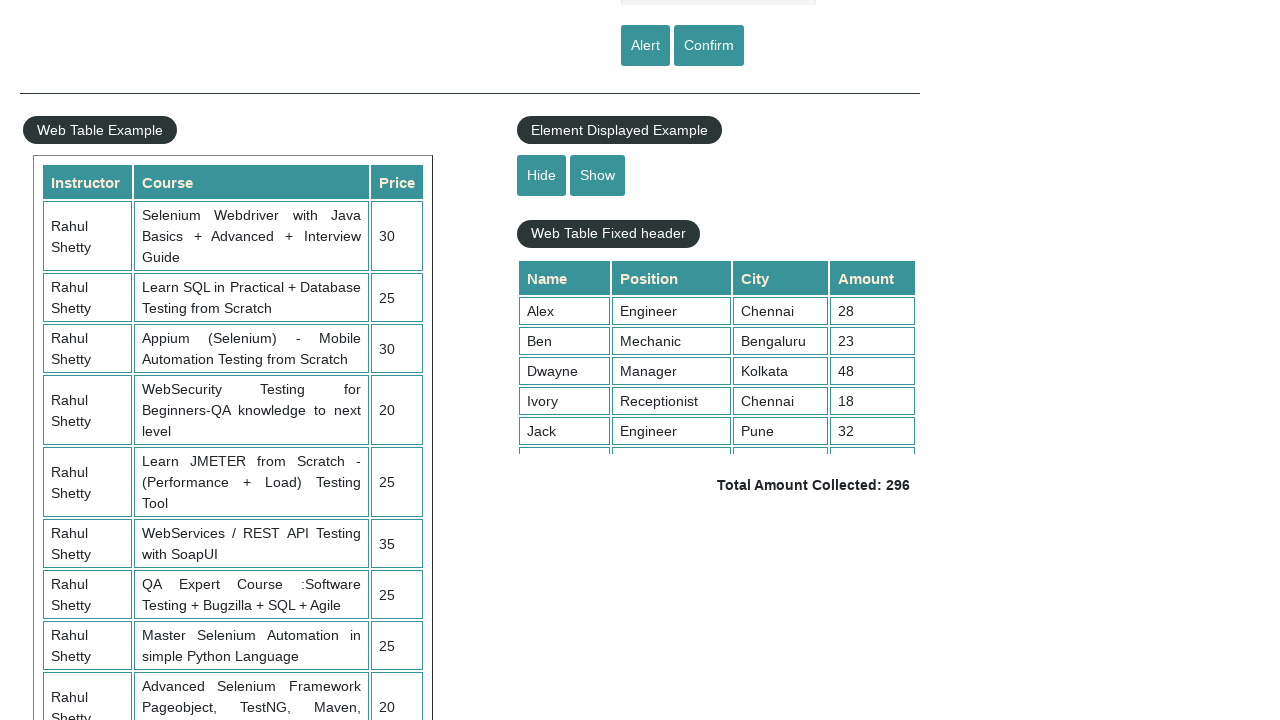

Clicked show button to display text field at (598, 175) on input#show-textbox
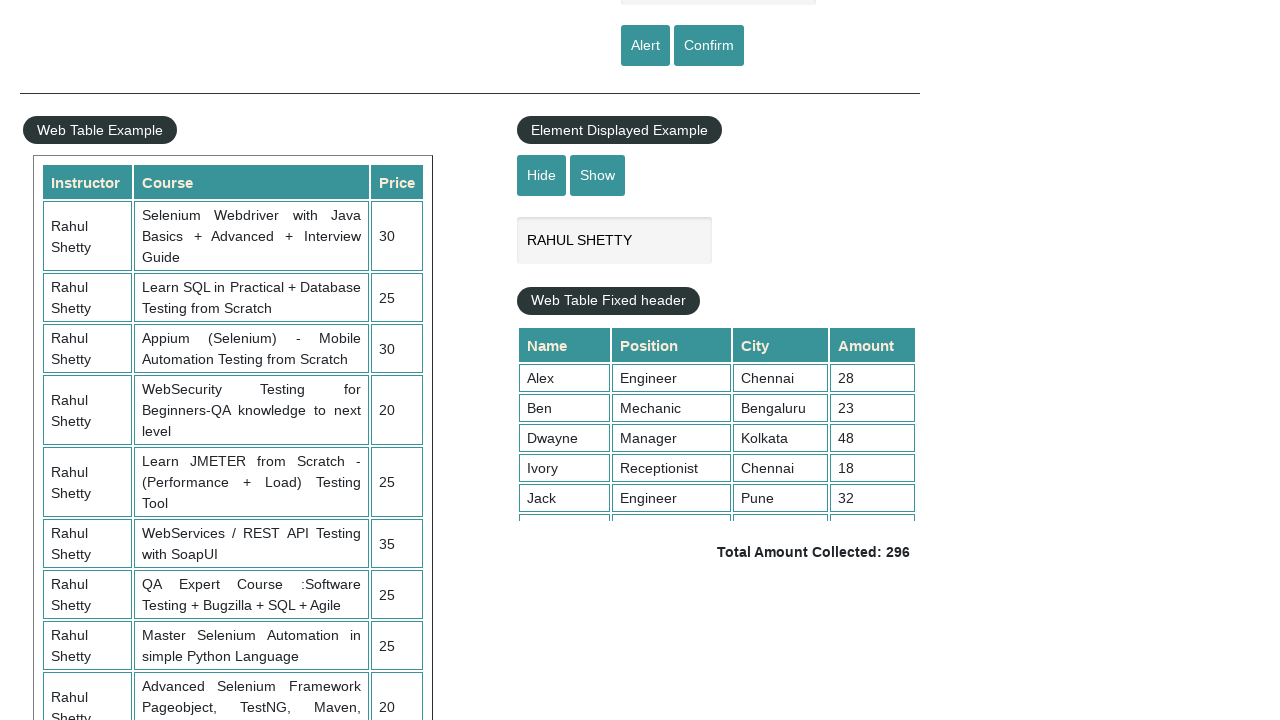

Verified text field is visible again
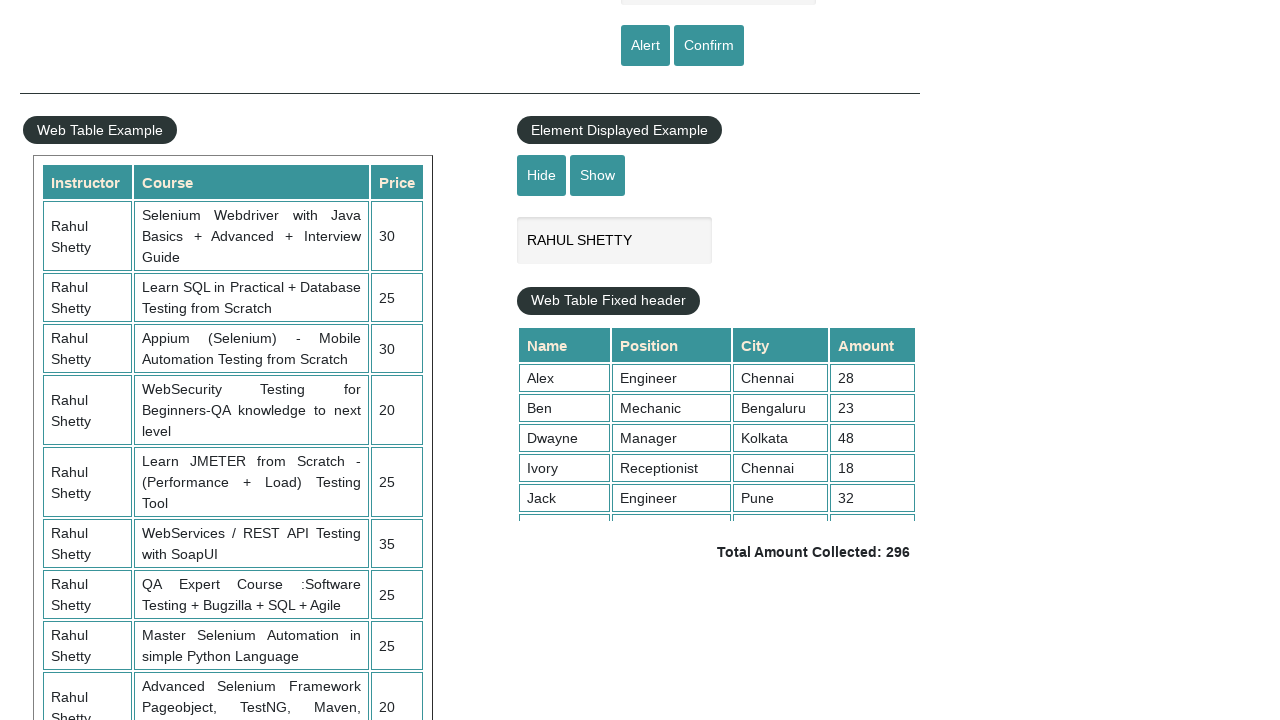

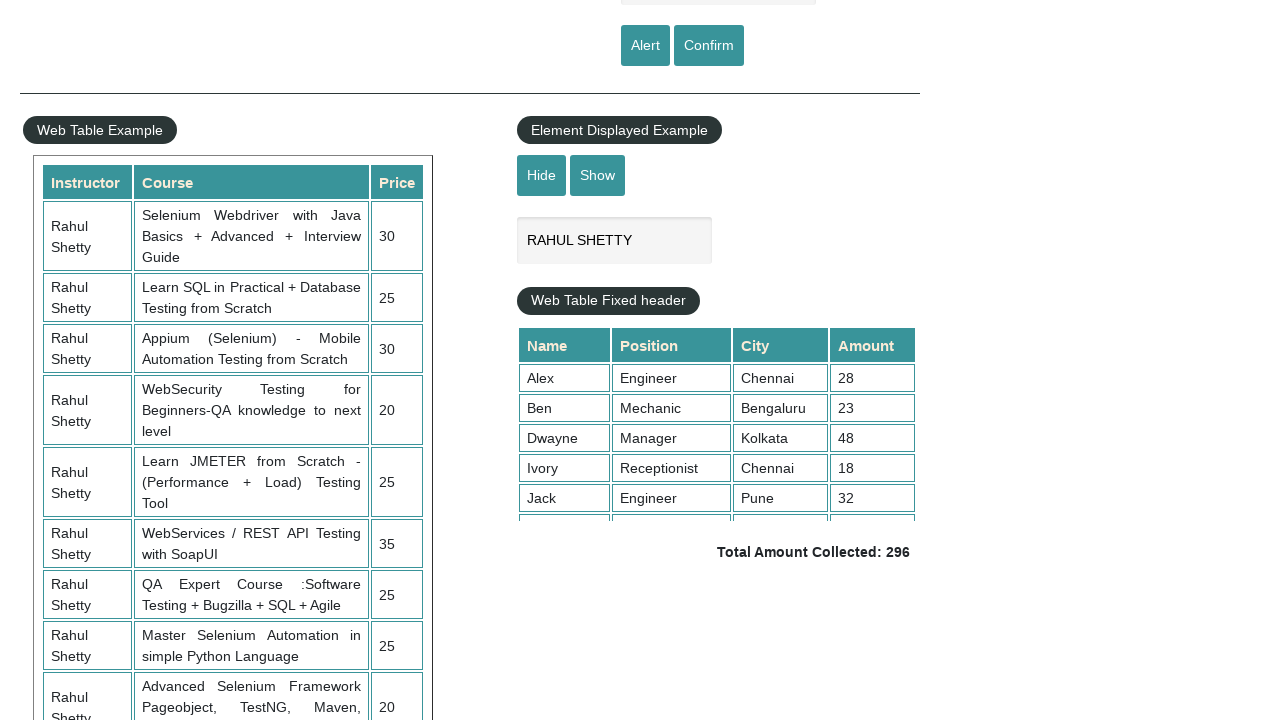